Tests window handling functionality by clicking a button that opens a new window, switching to the child window, verifying its title, closing it, then switching back to the parent window

Starting URL: https://leafground.com/window.xhtml

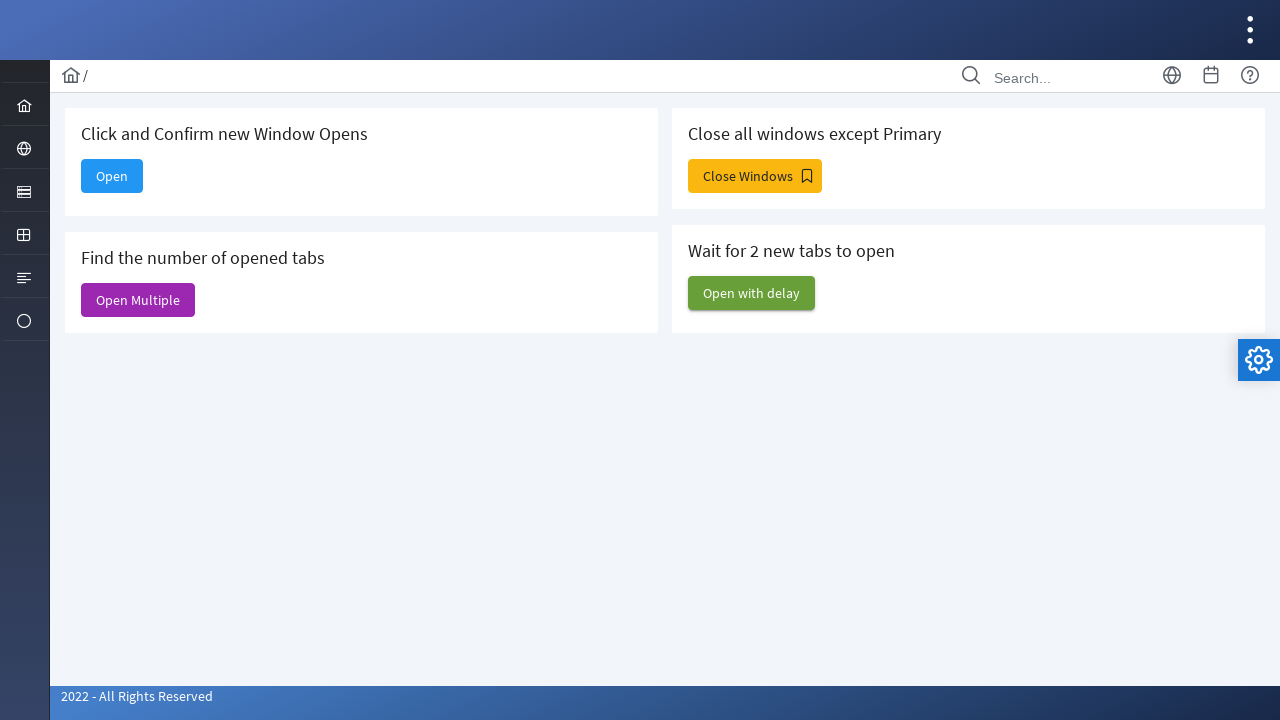

Clicked button in Confirm section to open new window at (112, 176) on xpath=//h5[contains(text(),'Confirm')]/following-sibling::button
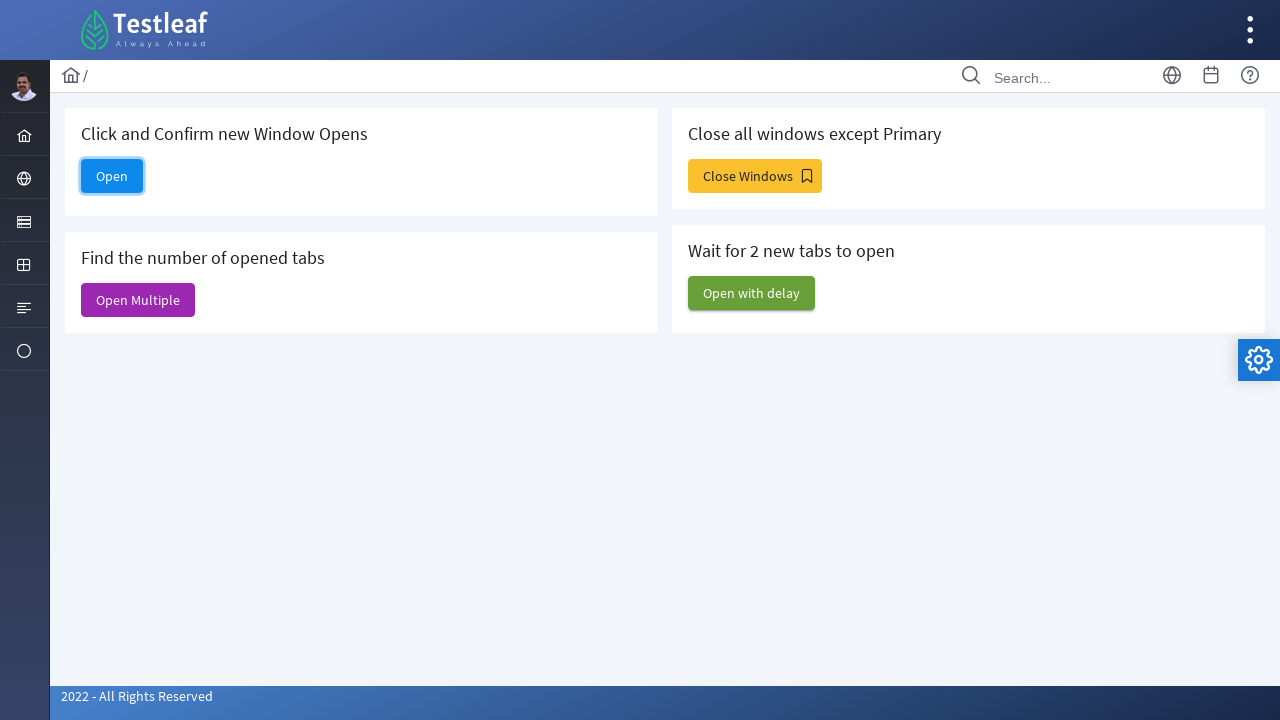

Captured child window reference
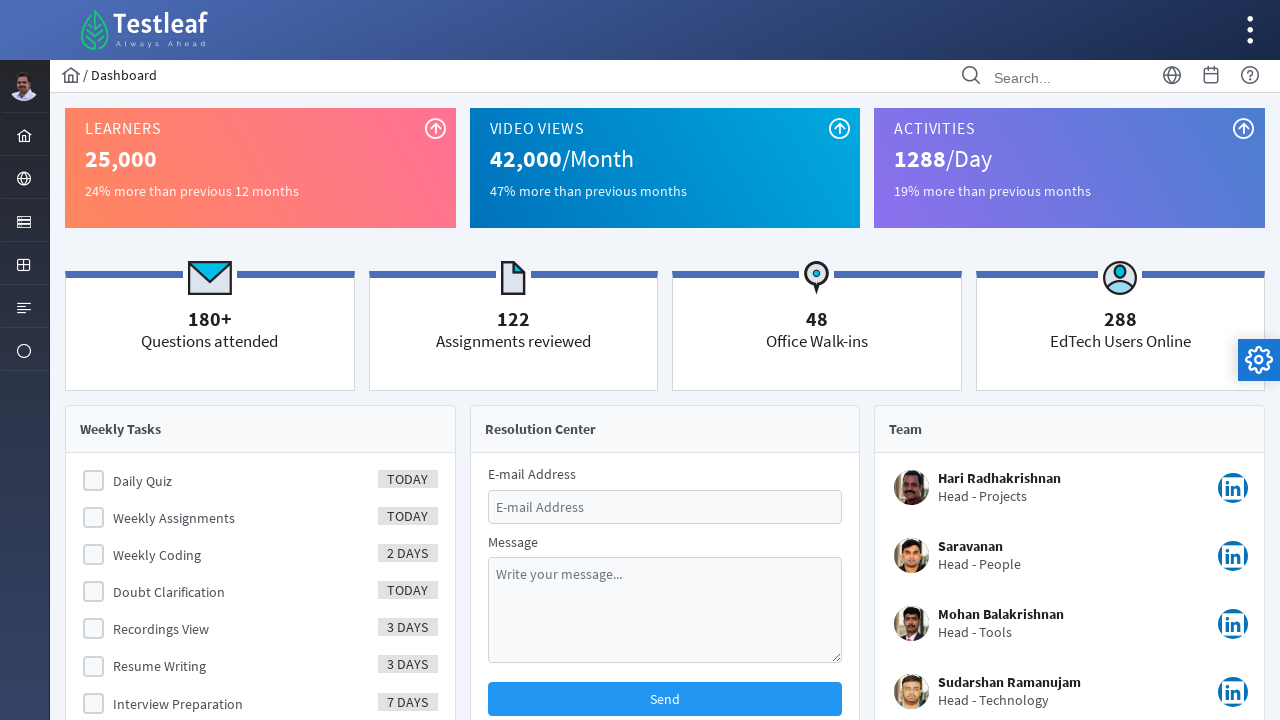

Child window loaded successfully
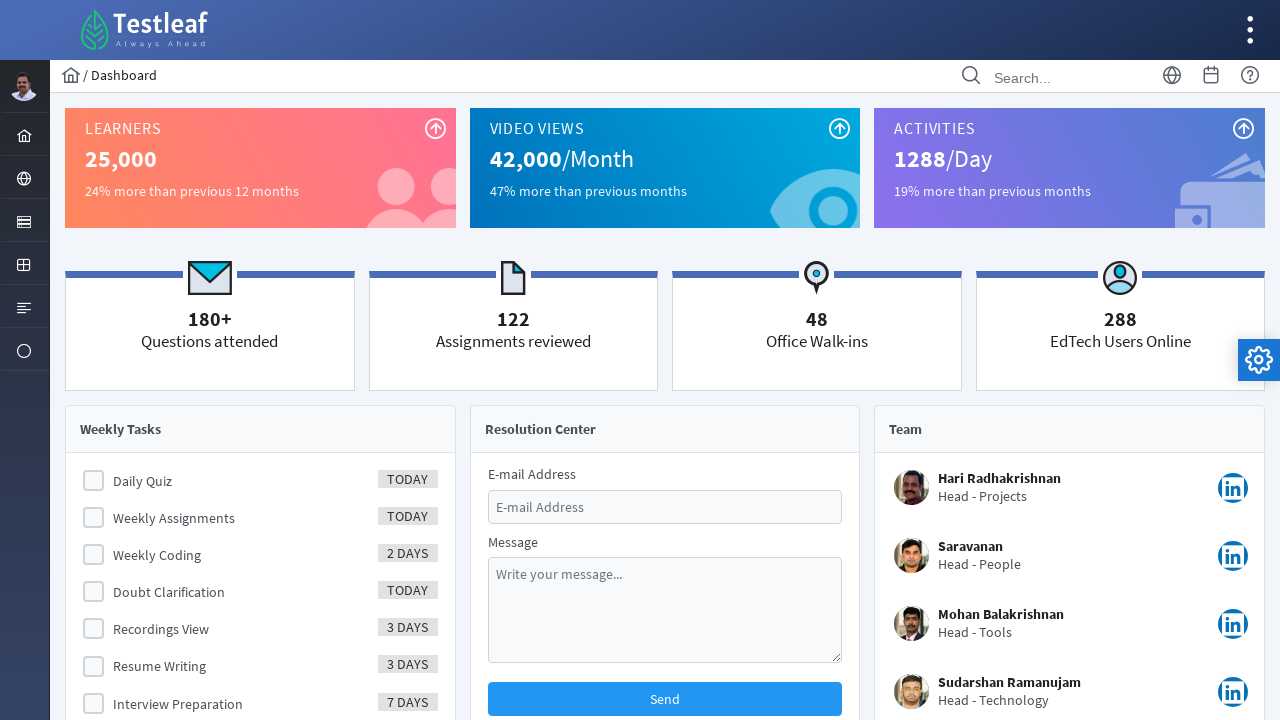

Verified child window title: Dashboard
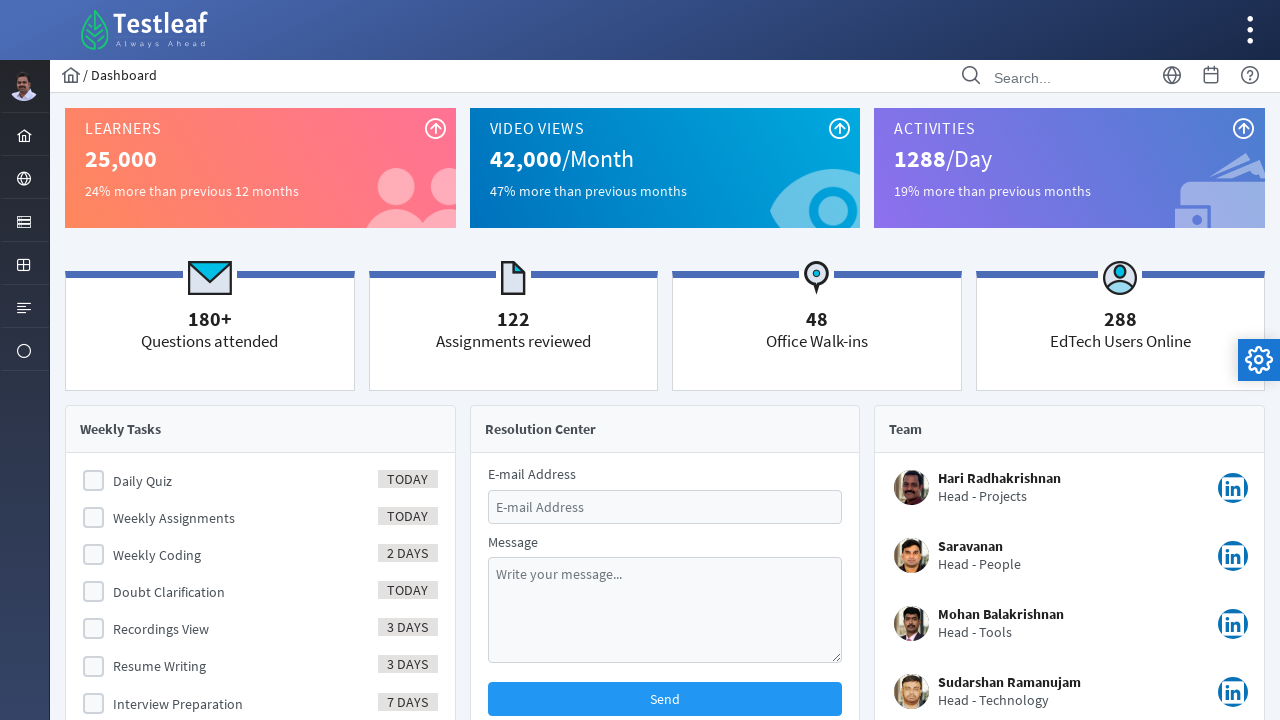

Closed child window
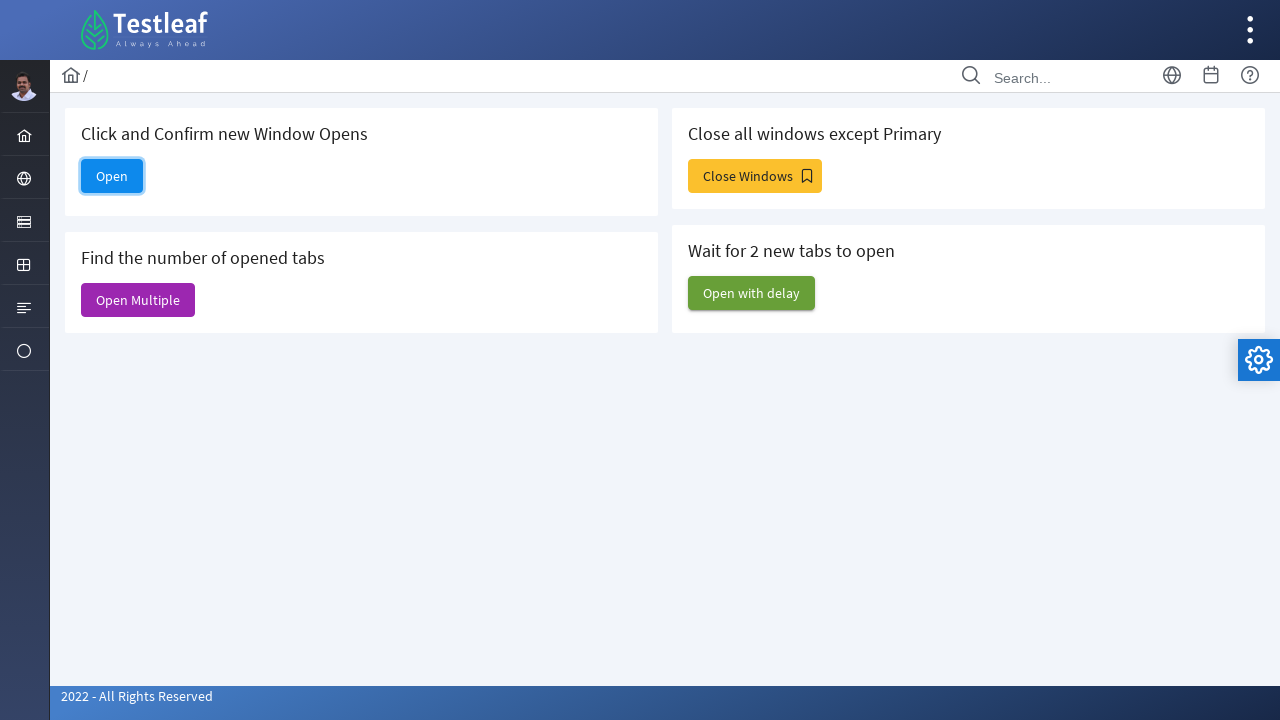

Switched back to parent window with title: Window
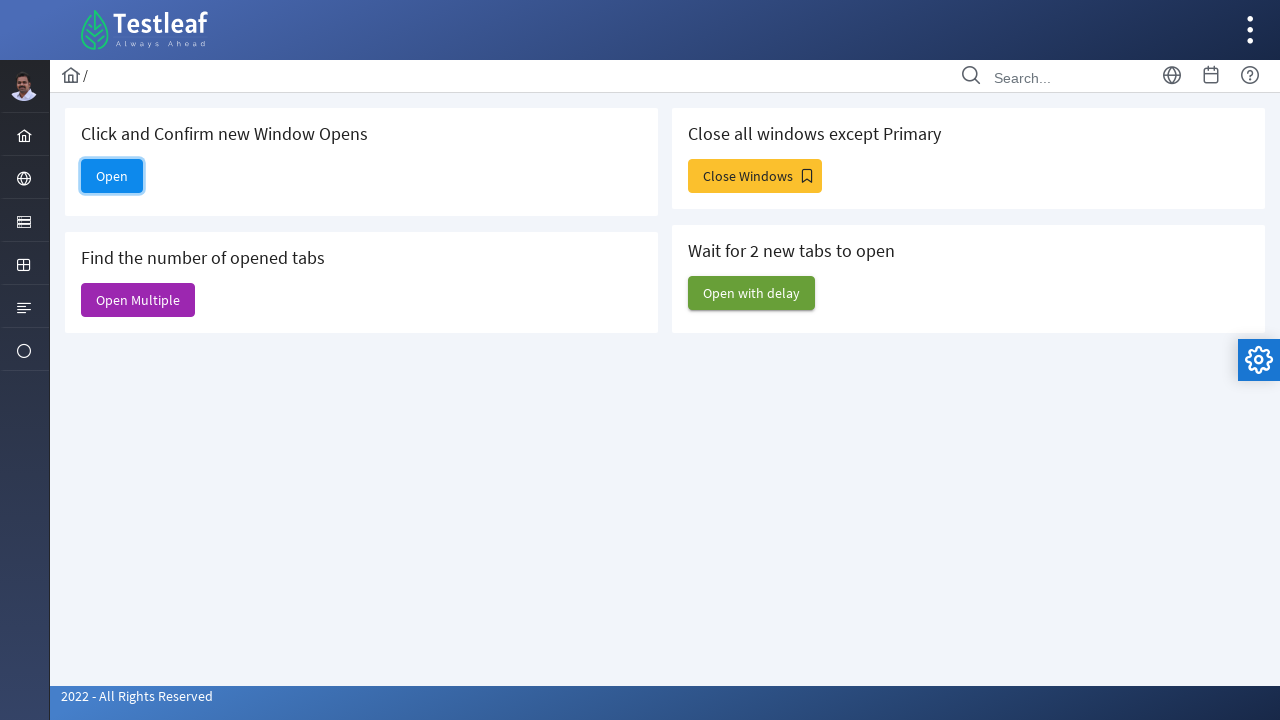

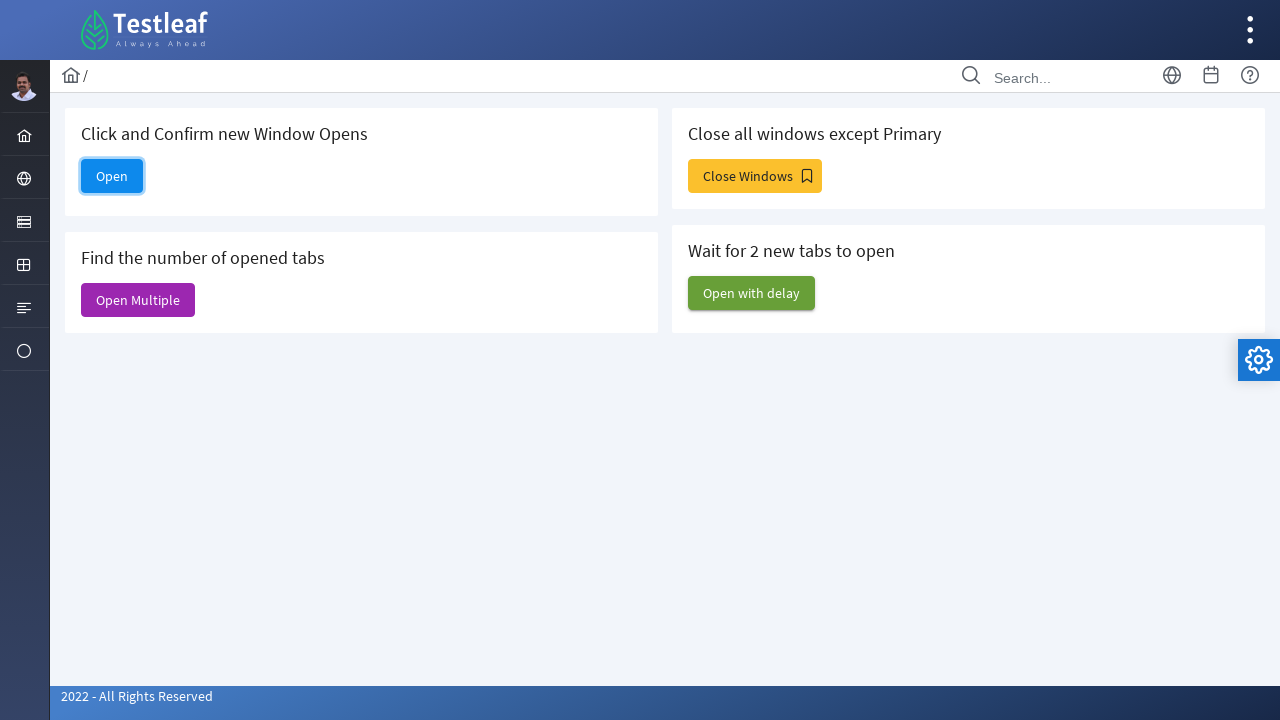